Tests the autocomplete/autosuggestion dropdown functionality on a practice form by typing in the subjects input field and selecting a suggestion from the dropdown

Starting URL: https://demoqa.com/automation-practice-form

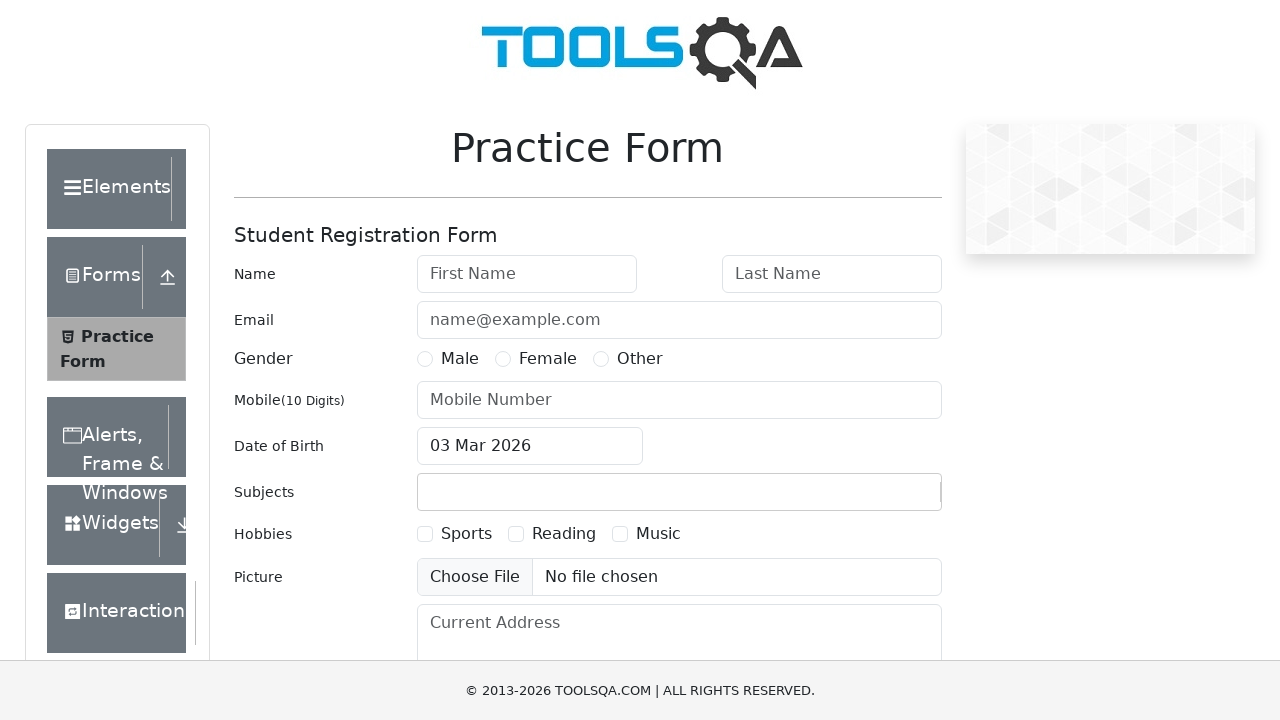

Filled subjects input field with 'Hi' to trigger autocomplete dropdown on #subjectsInput
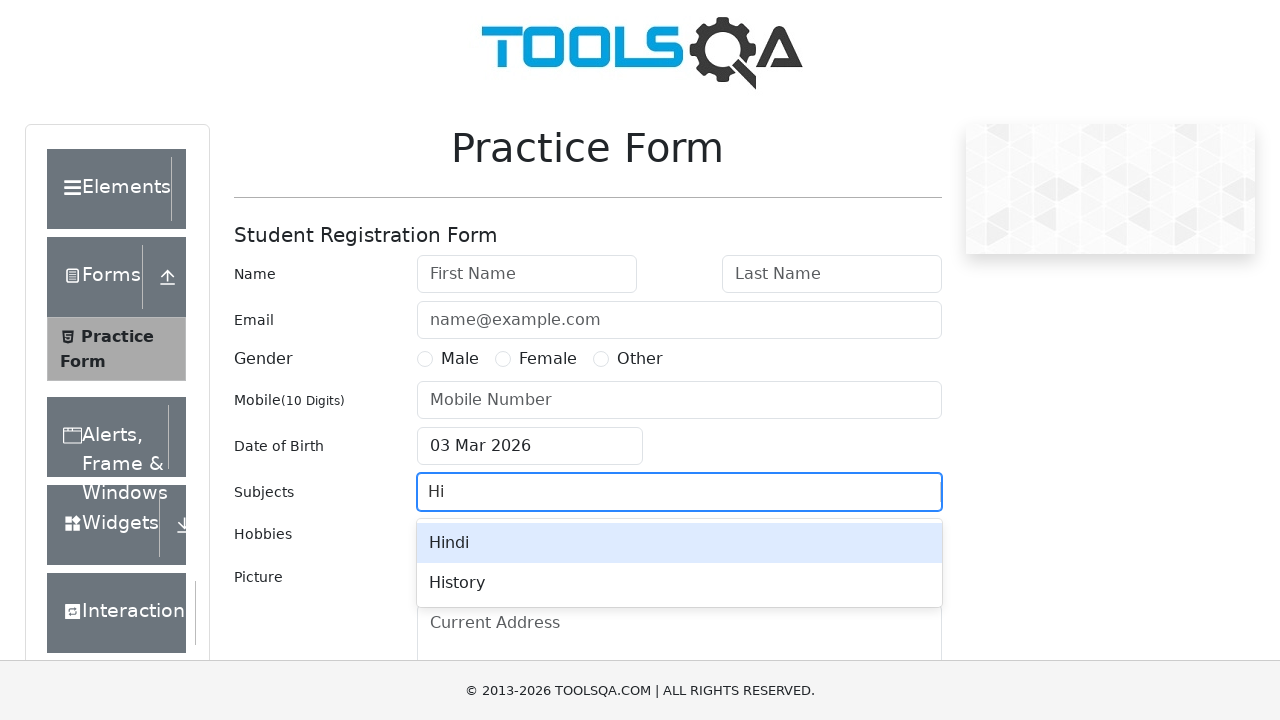

Selected 'History' from the autocomplete dropdown at (679, 583) on internal:text="History"s
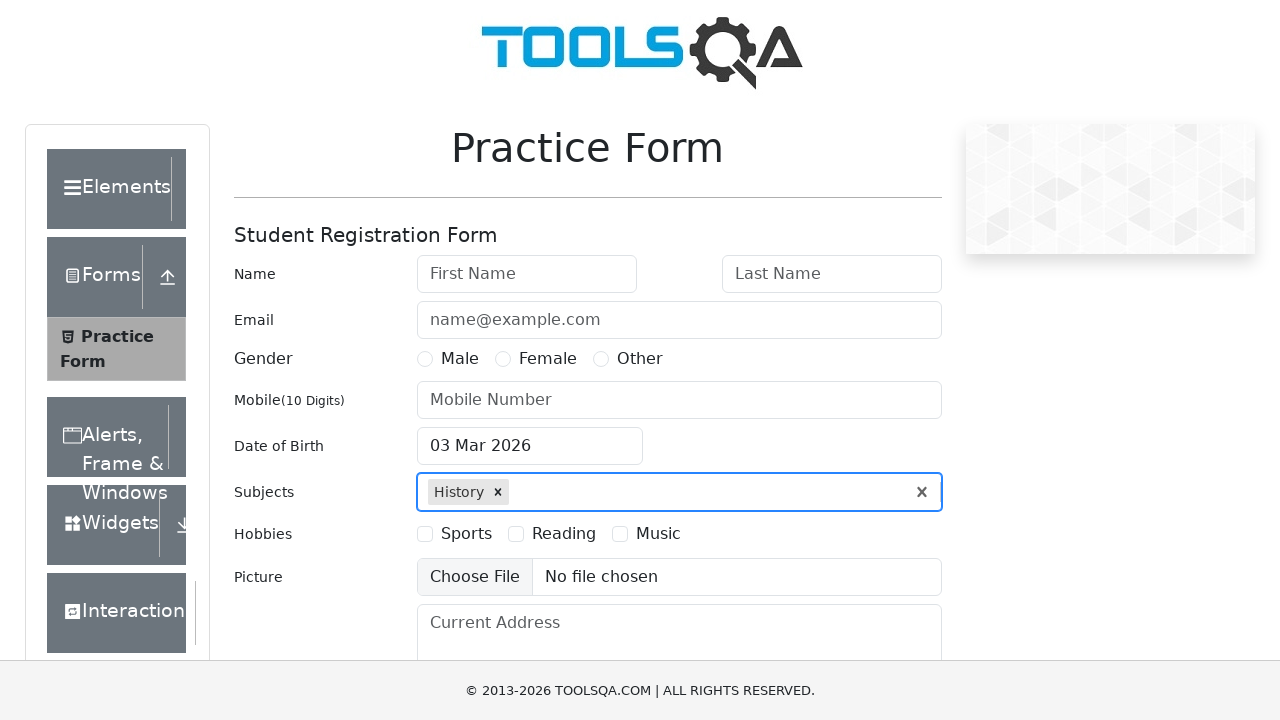

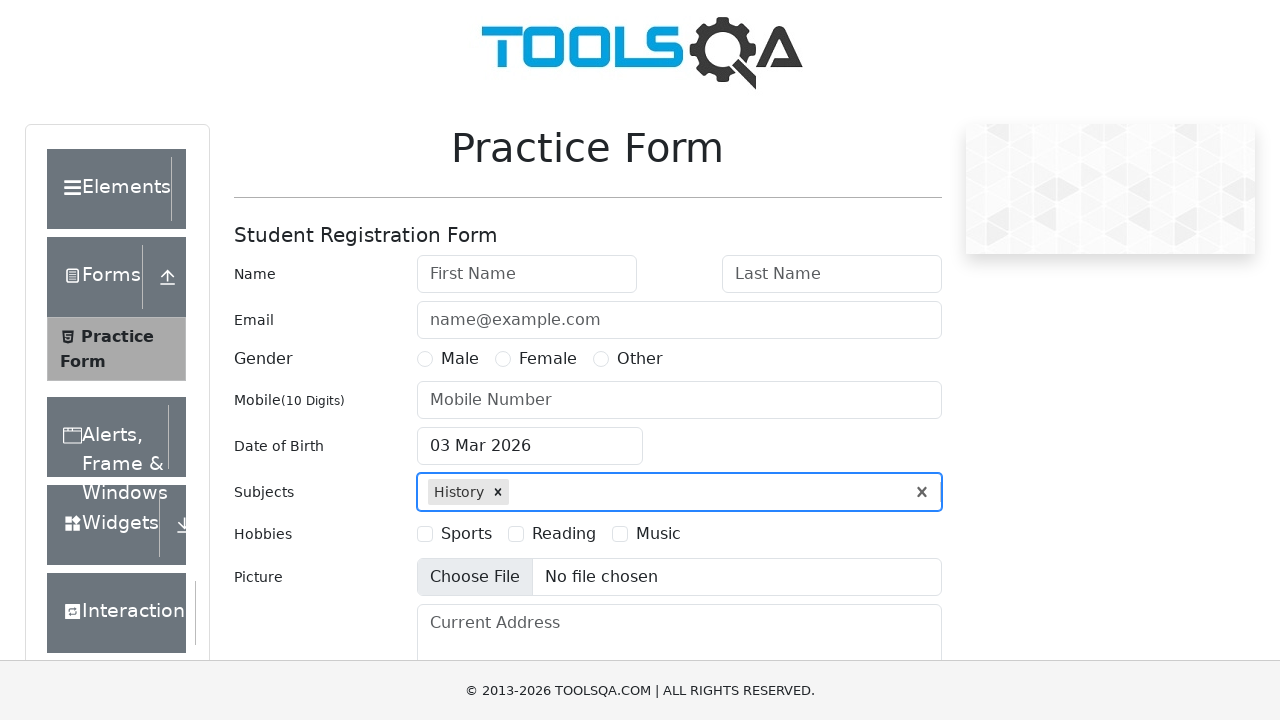